Tests selecting an option from a dropdown list by finding the dropdown element, iterating through options, and clicking the matching option

Starting URL: http://the-internet.herokuapp.com/dropdown

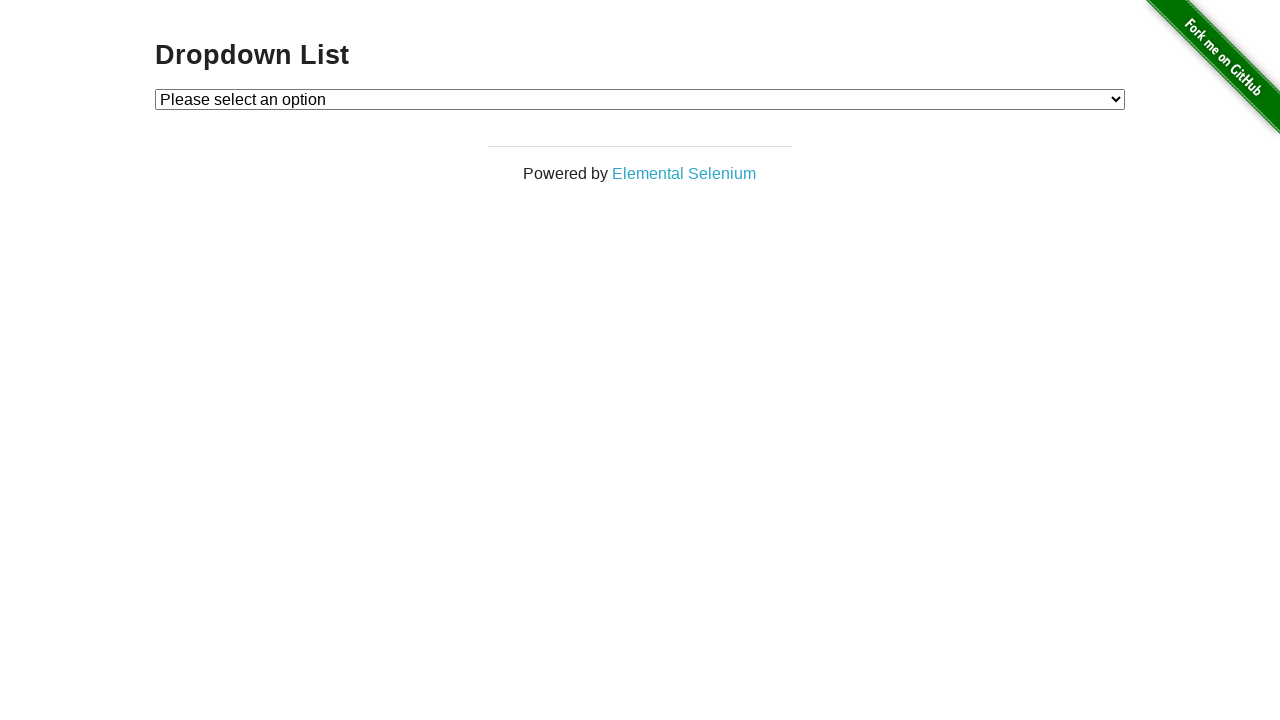

Waited for dropdown element to be visible
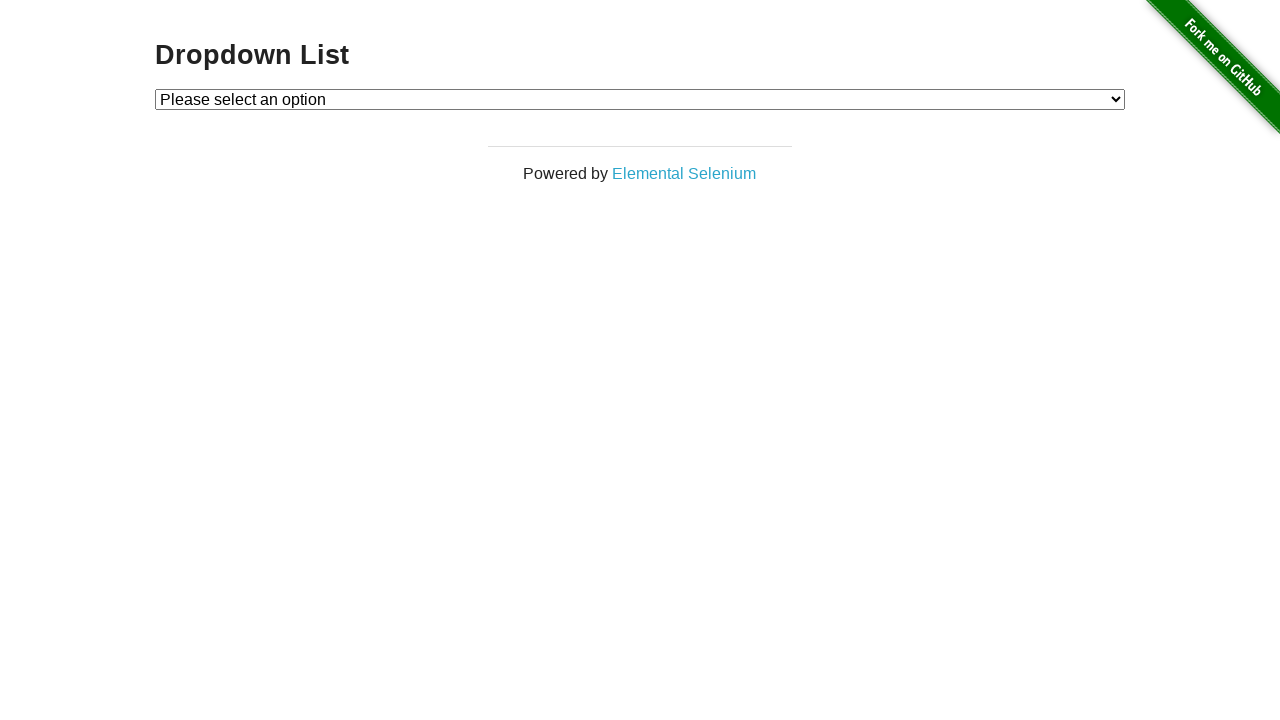

Selected 'Option 1' from the dropdown list on #dropdown
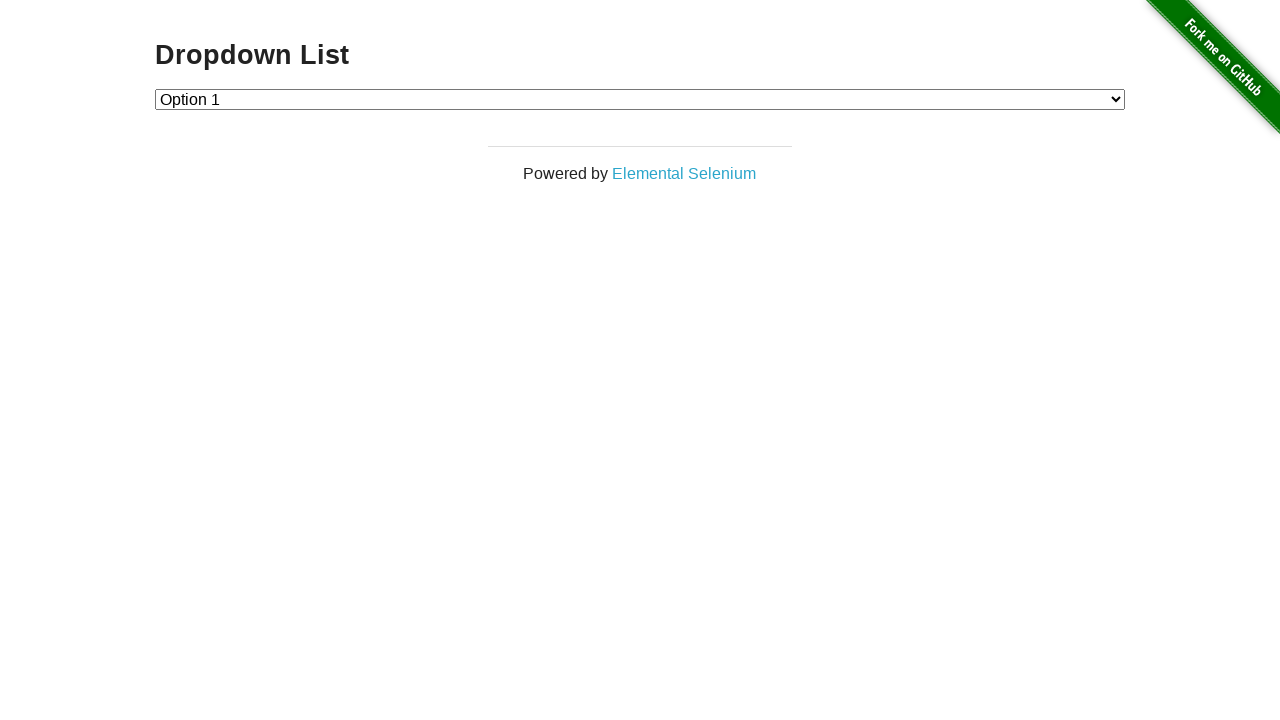

Retrieved the selected dropdown value
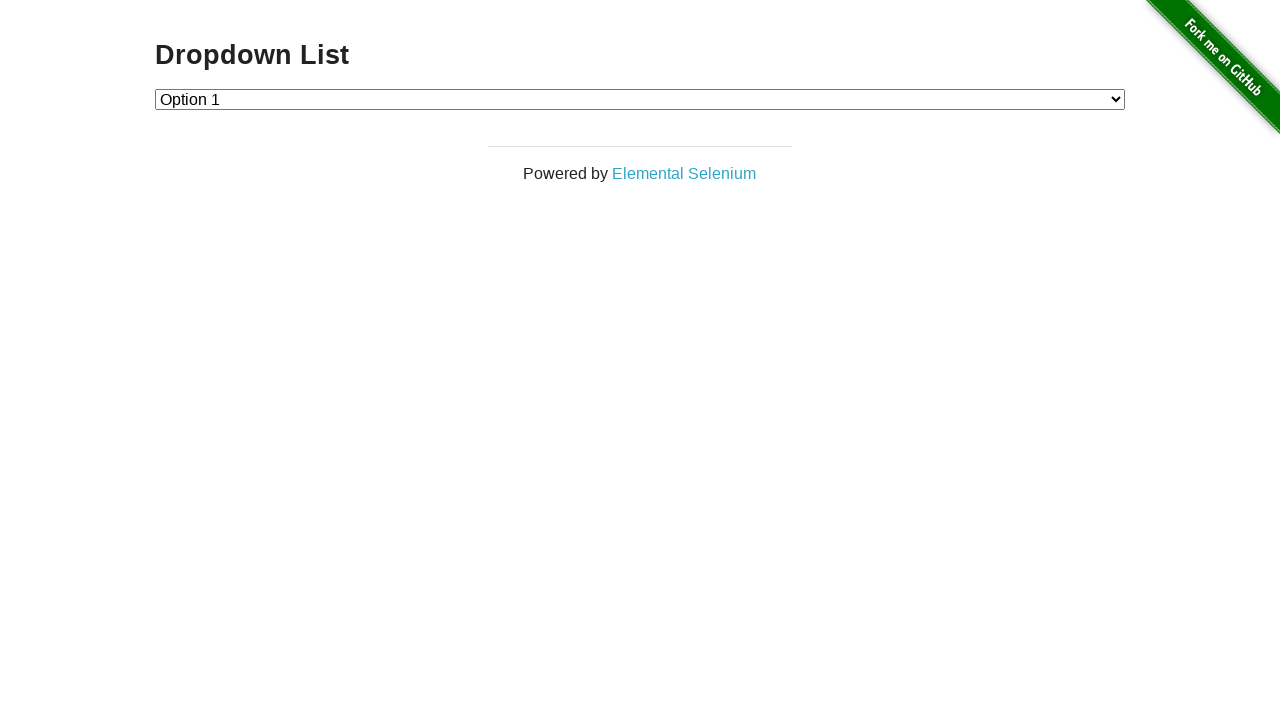

Verified that the selected option value is '1'
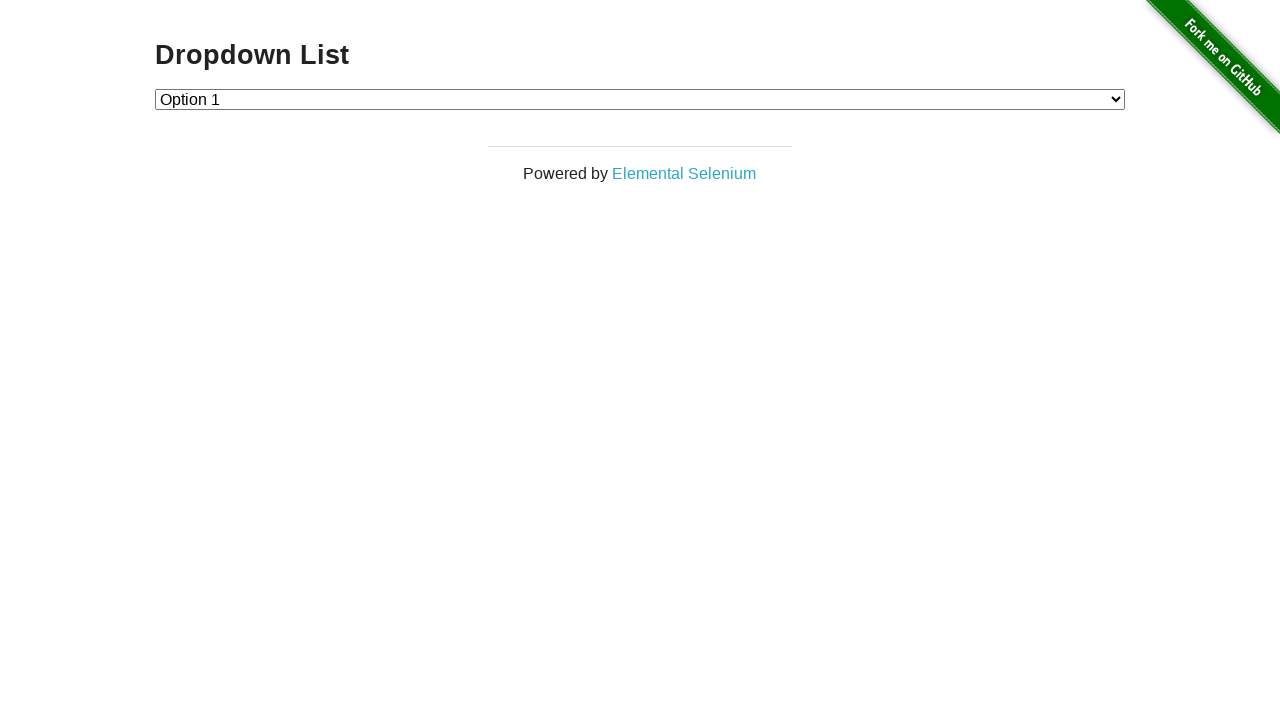

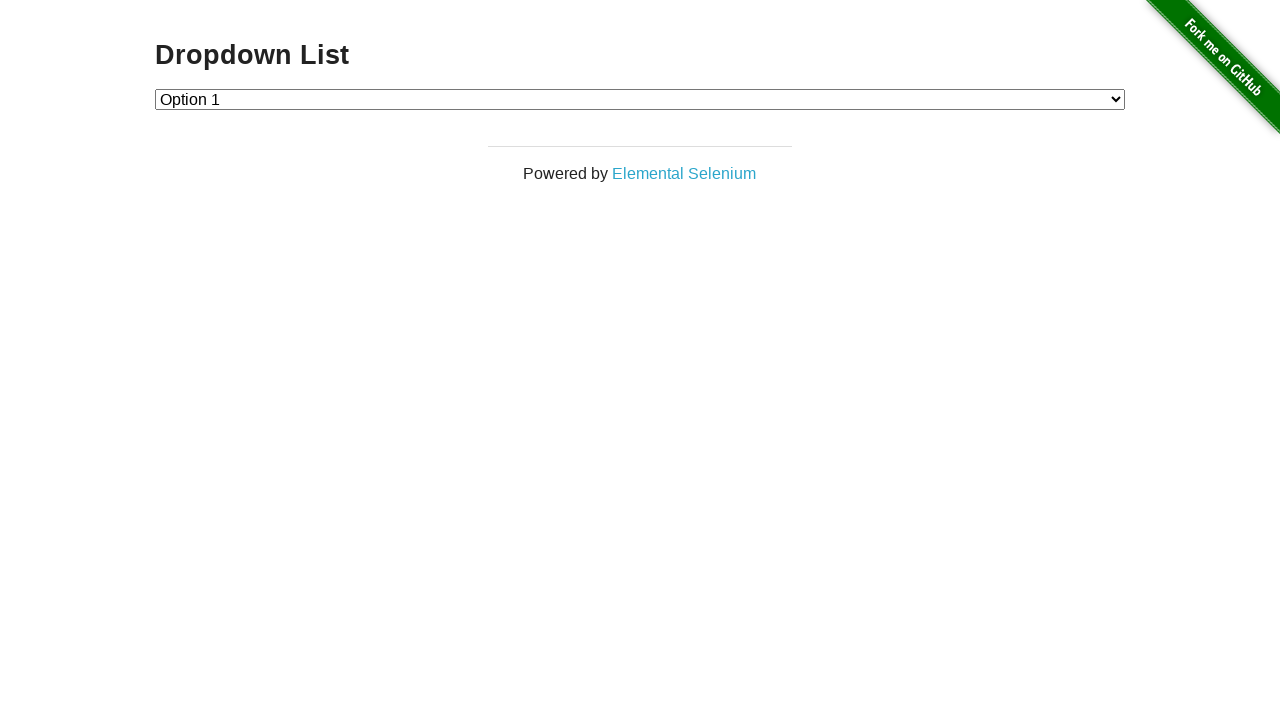